Tests auto-suggestive dropdown functionality by typing partial text and selecting an option using keyboard navigation

Starting URL: https://rahulshettyacademy.com/AutomationPractice/

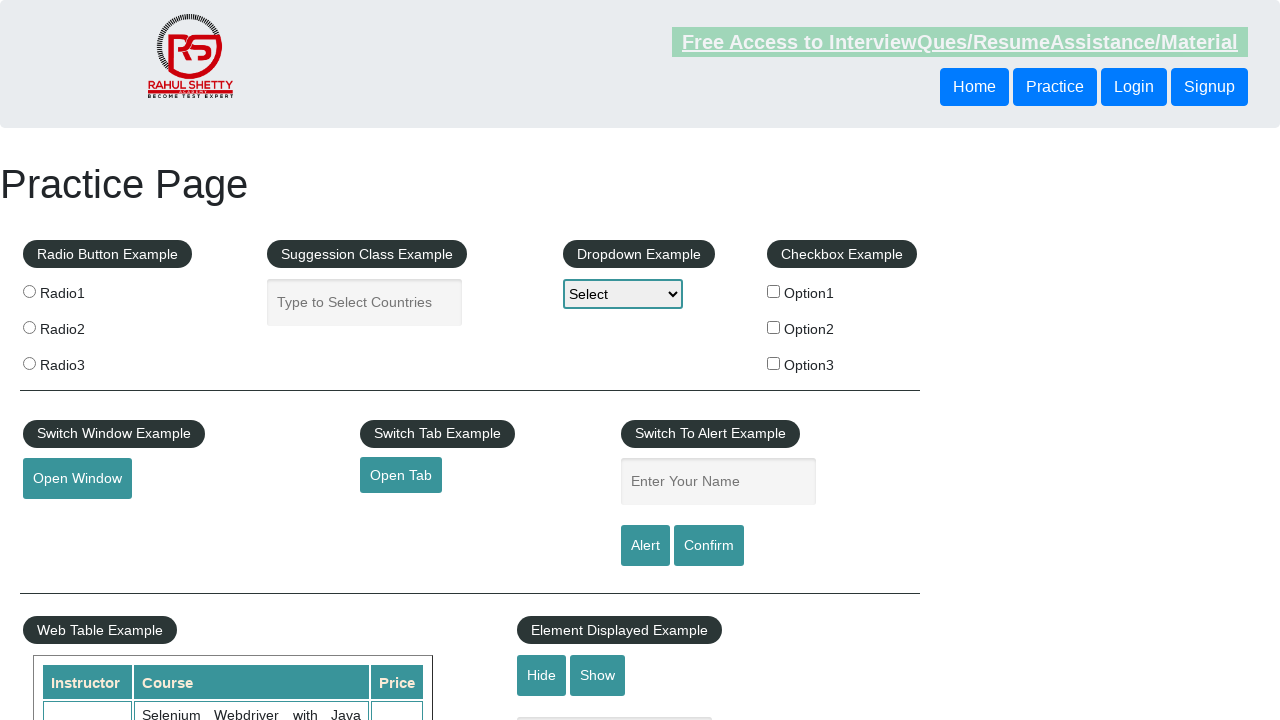

Filled autocomplete field with 'Ind' on input#autocomplete
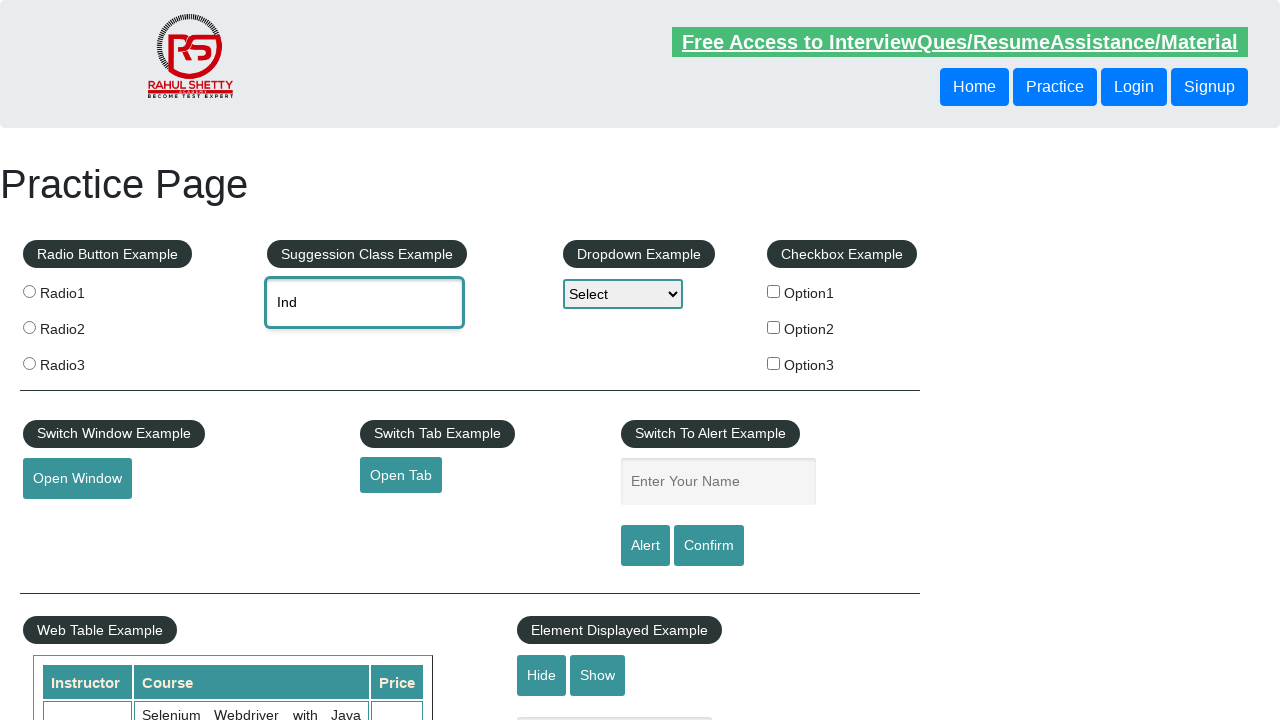

Waited for auto-suggestive dropdown to appear
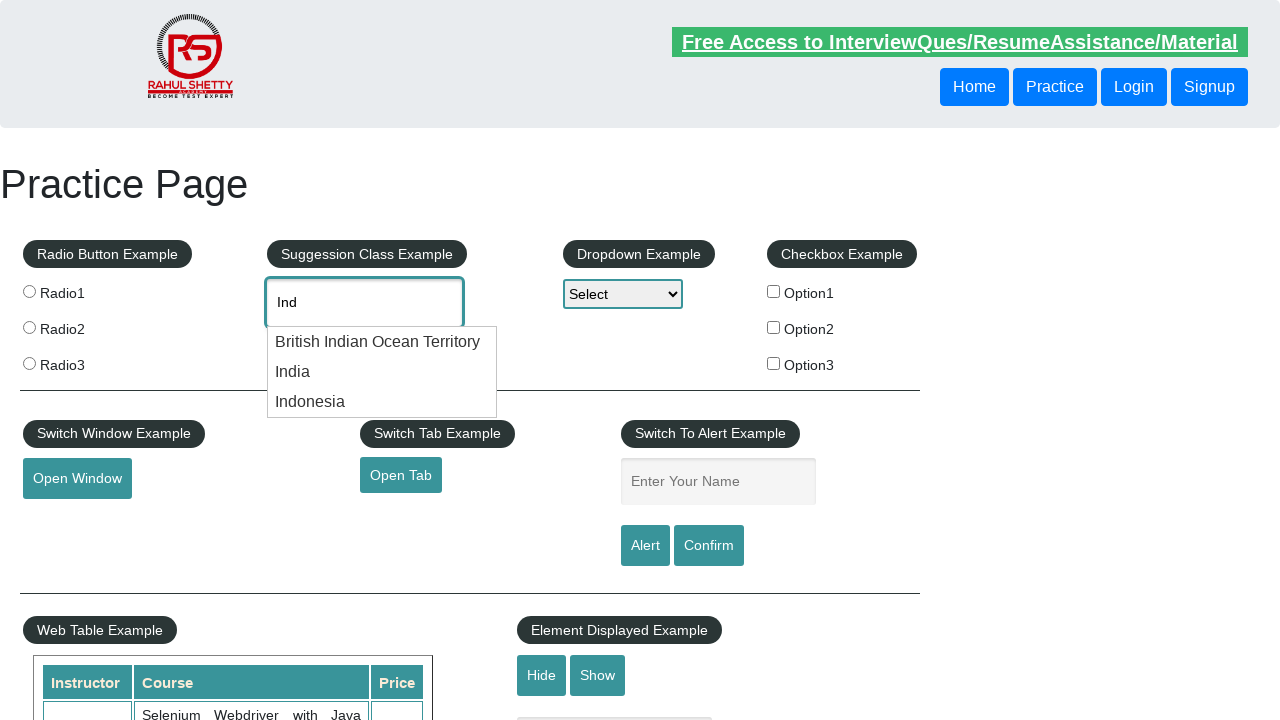

Pressed ArrowDown to navigate to first suggestion on #autocomplete
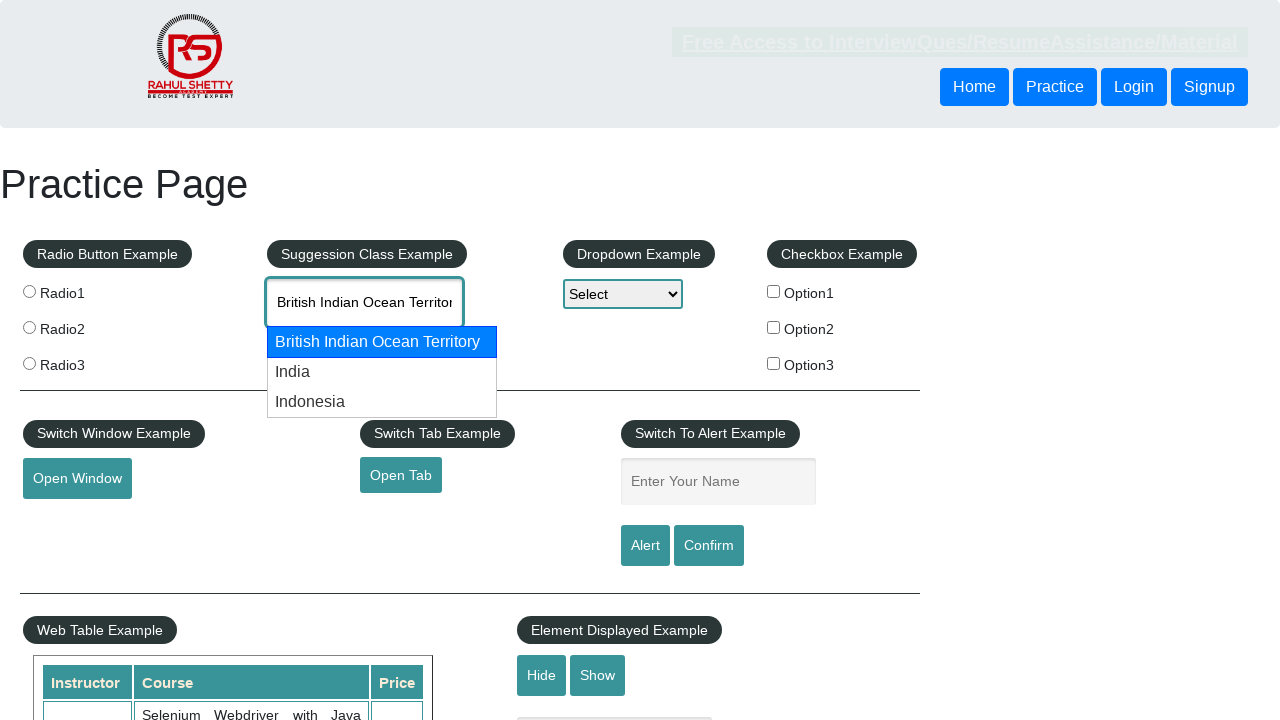

Pressed ArrowDown to navigate to second suggestion on #autocomplete
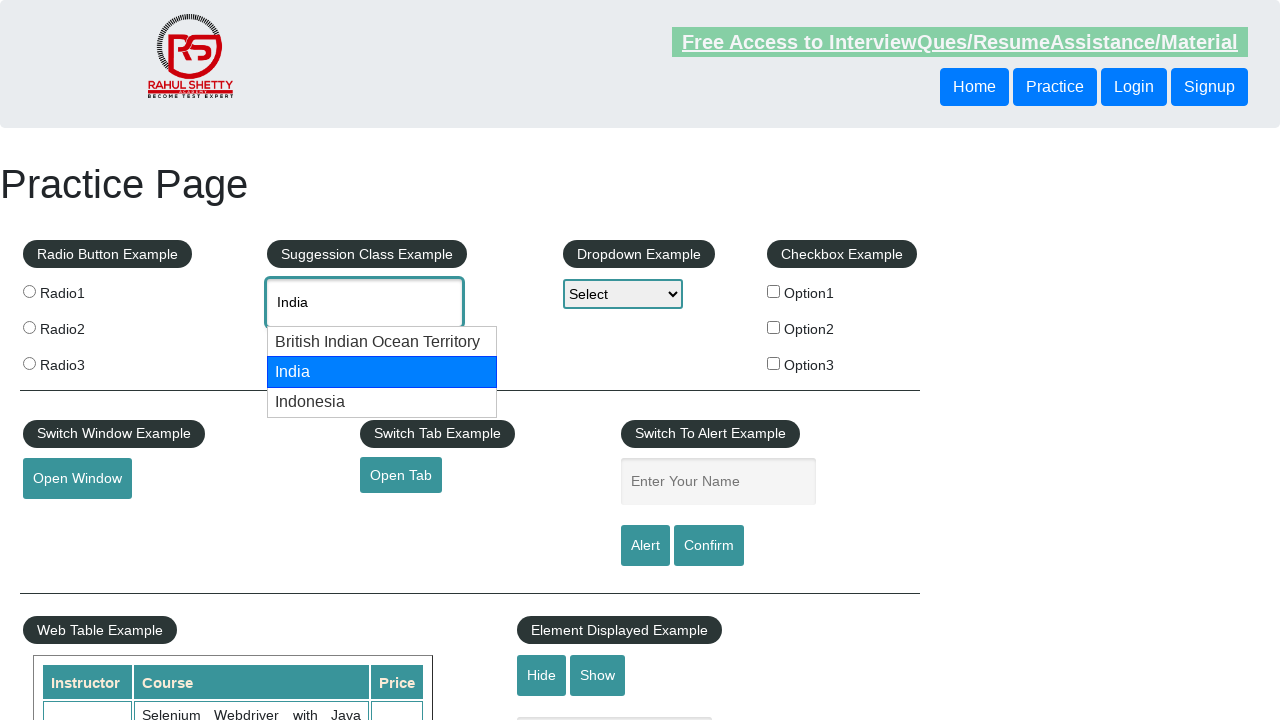

Pressed Enter to select the highlighted suggestion on #autocomplete
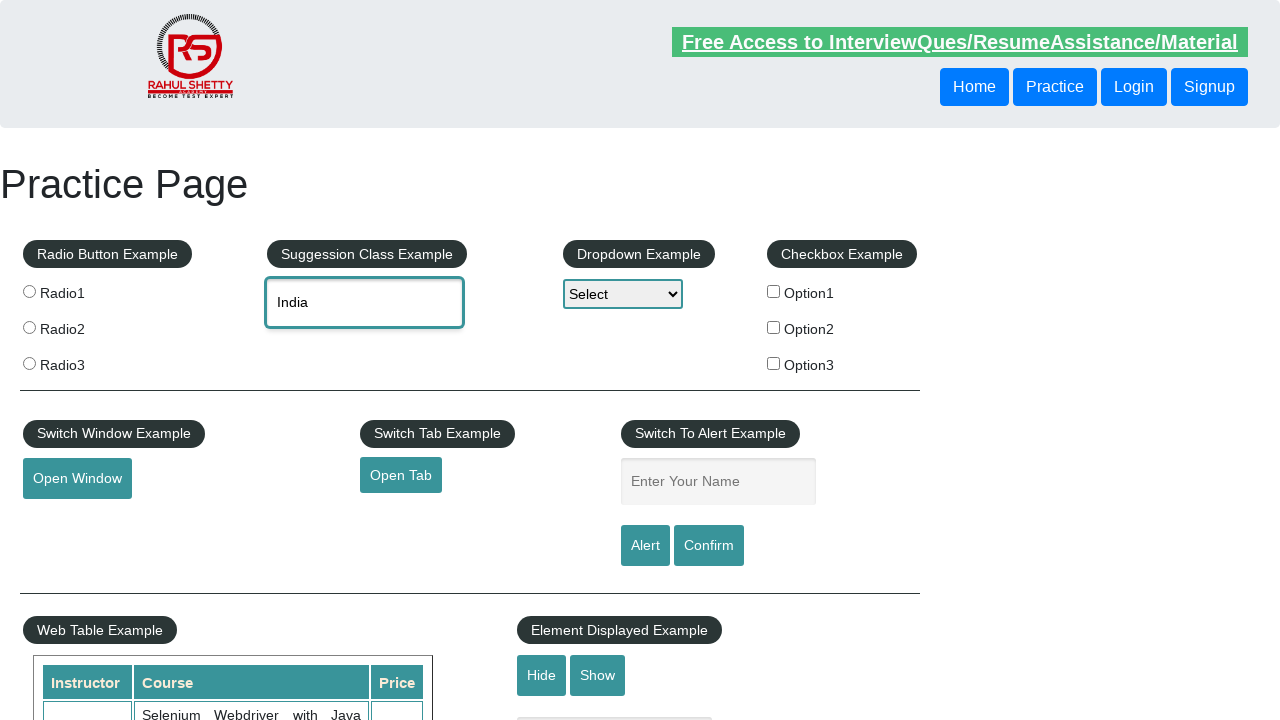

Waited for selection result to be visible
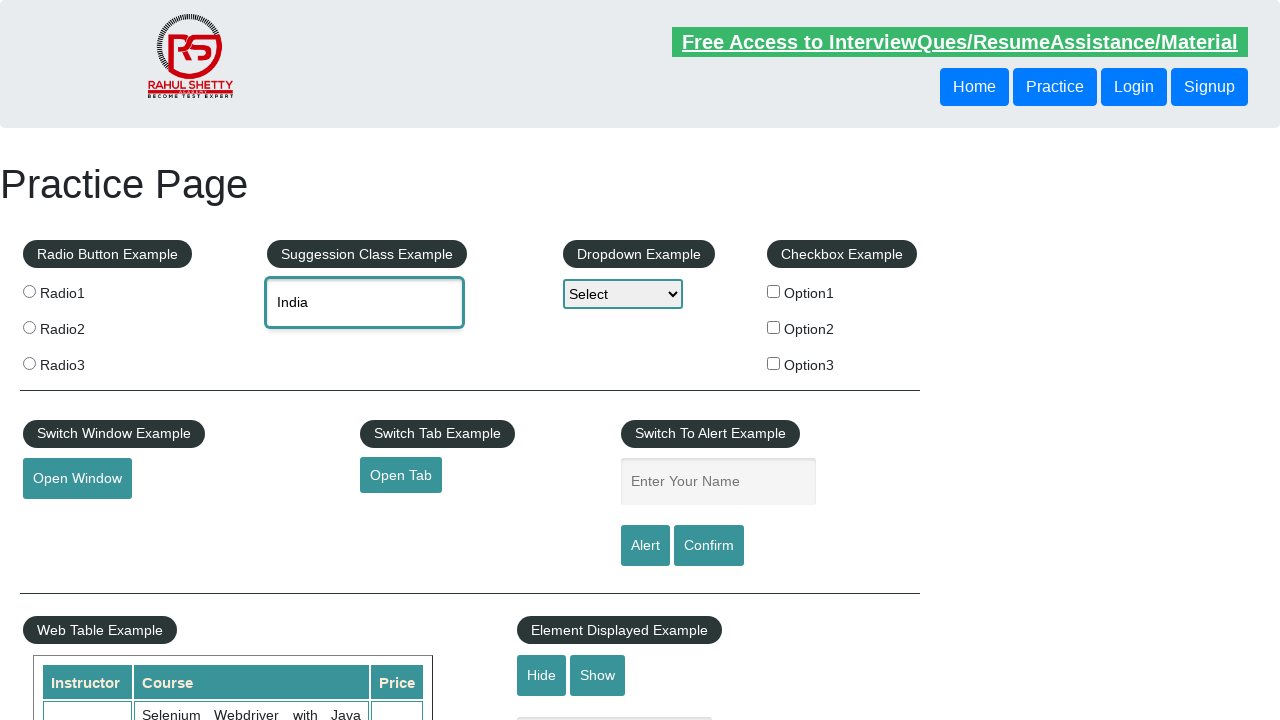

Retrieved selected value from autocomplete field: 'India'
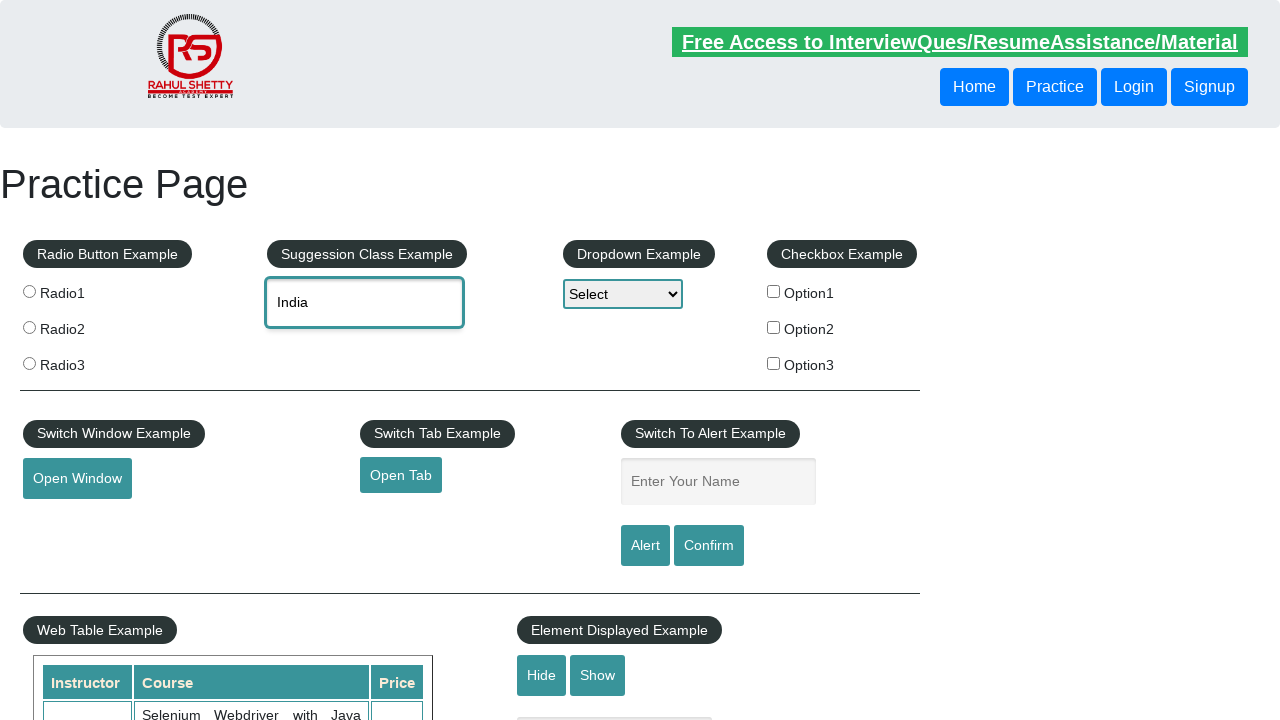

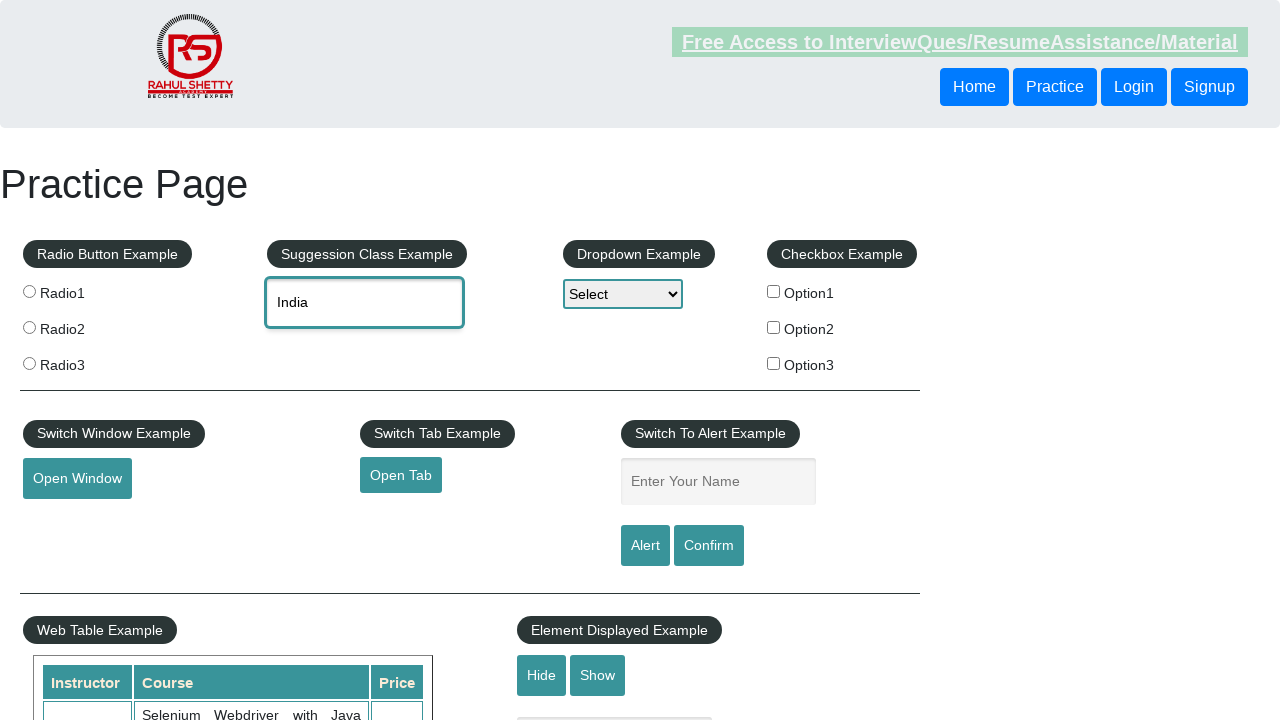